Tests modal popup functionality by opening a modal, verifying its content, closing it, and confirming the modal is closed with a success message

Starting URL: https://pragmatictesters.github.io/selenium-webdriver-examples/model-popup.html

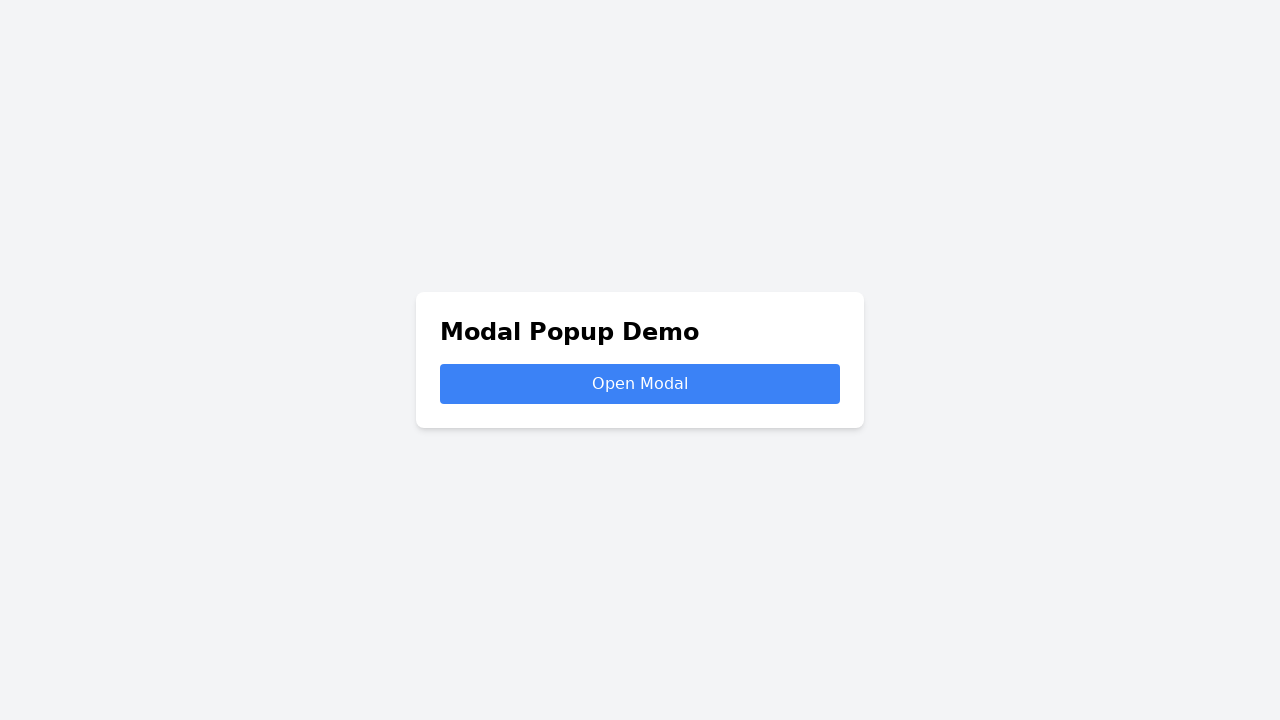

Verified page title is 'Modal Popup Demo'
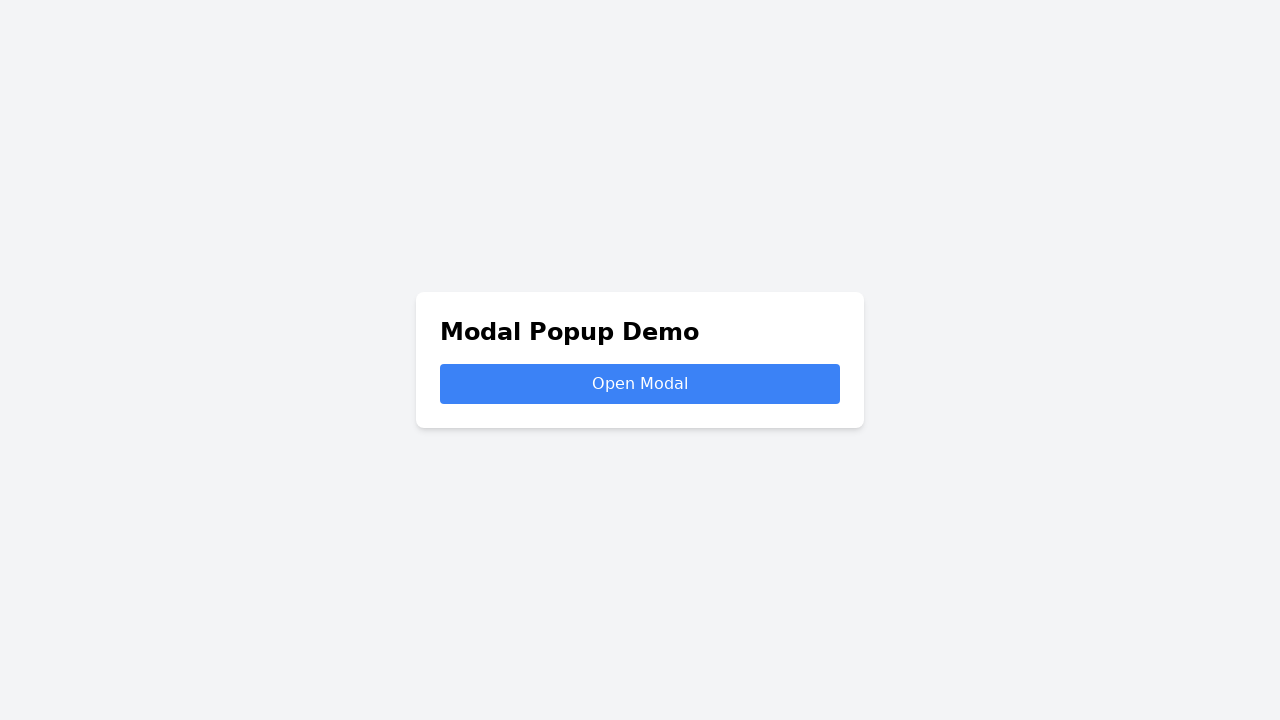

Clicked 'Open Modal' button at (640, 384) on xpath=//button[text()='Open Modal']
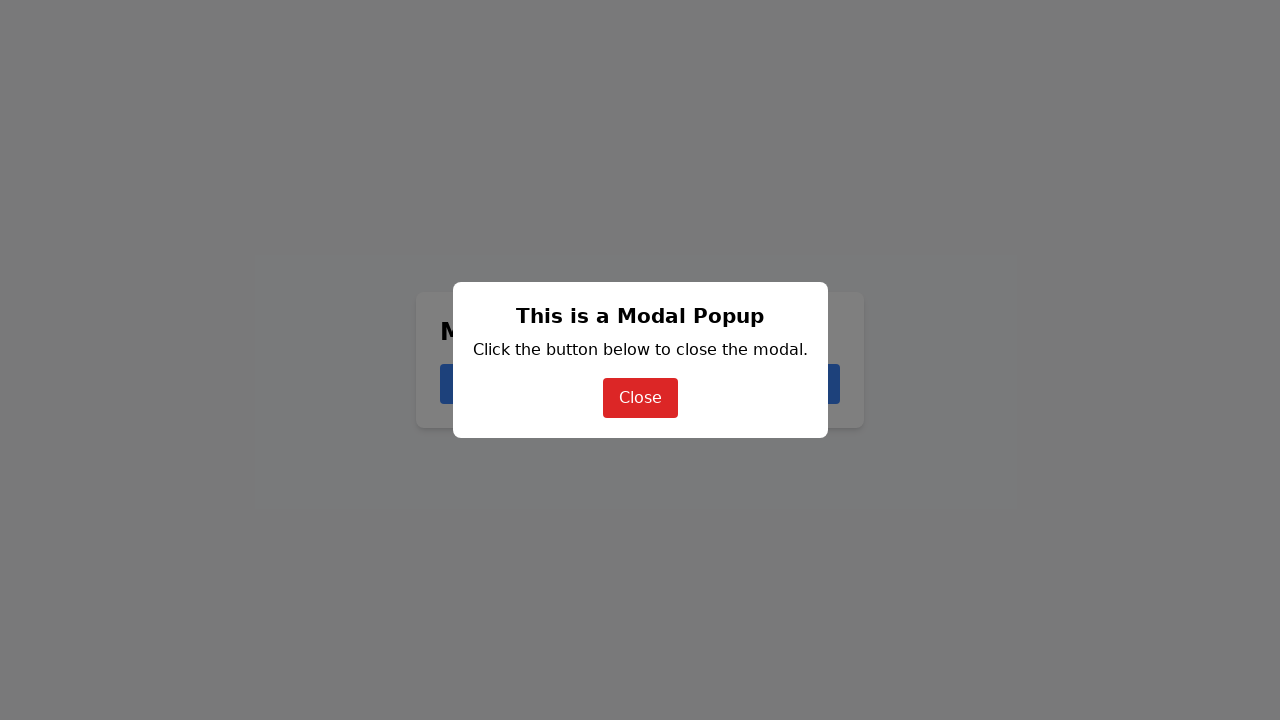

Modal appeared and is visible
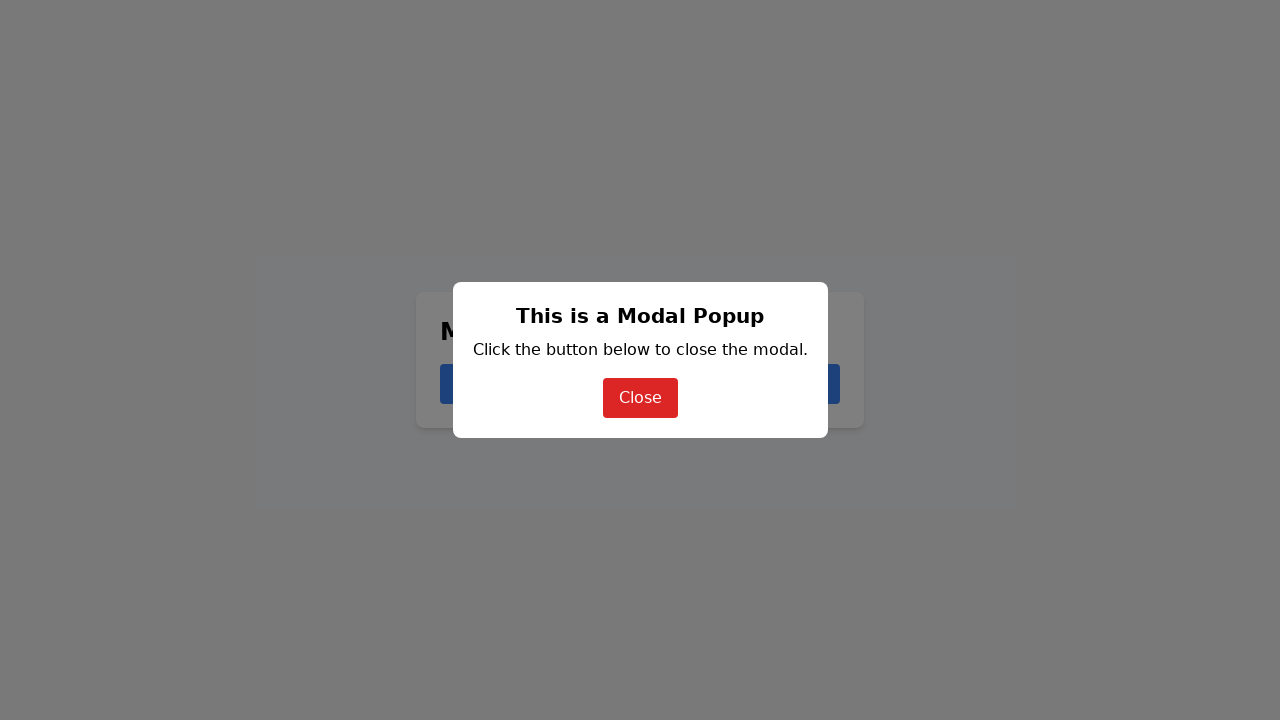

Verified modal heading is 'This is a Modal Popup'
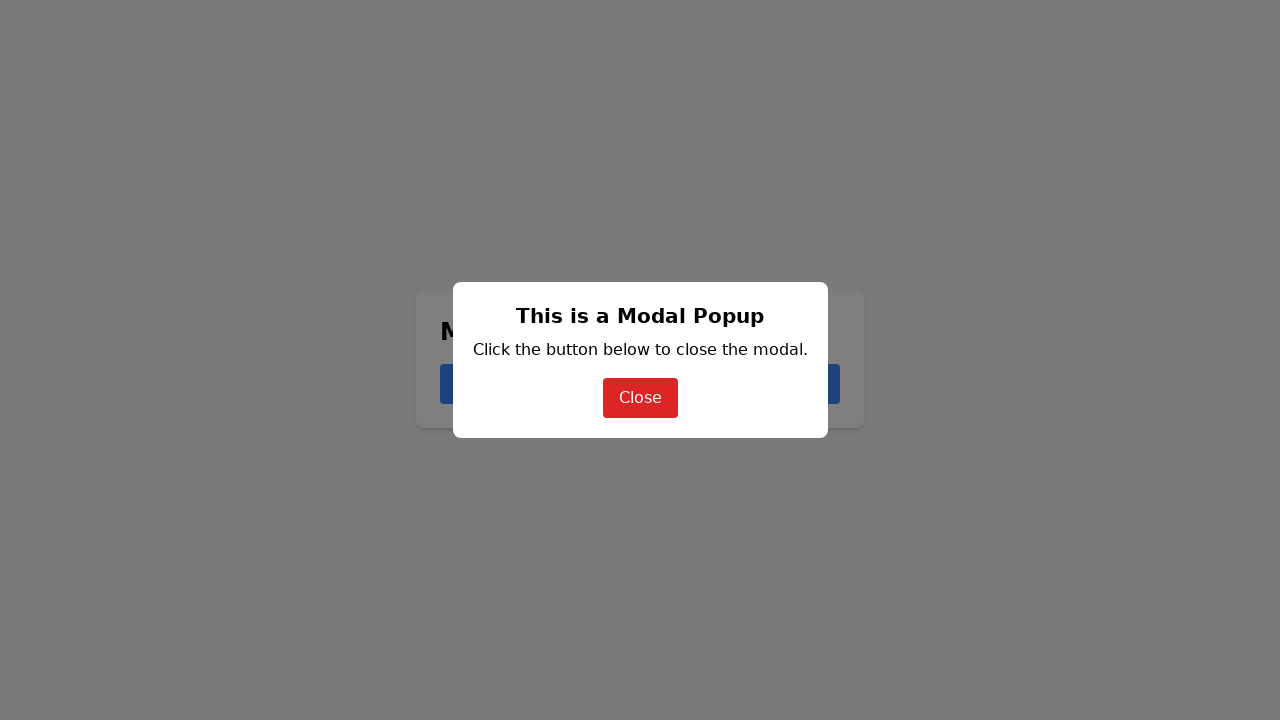

Verified modal description text
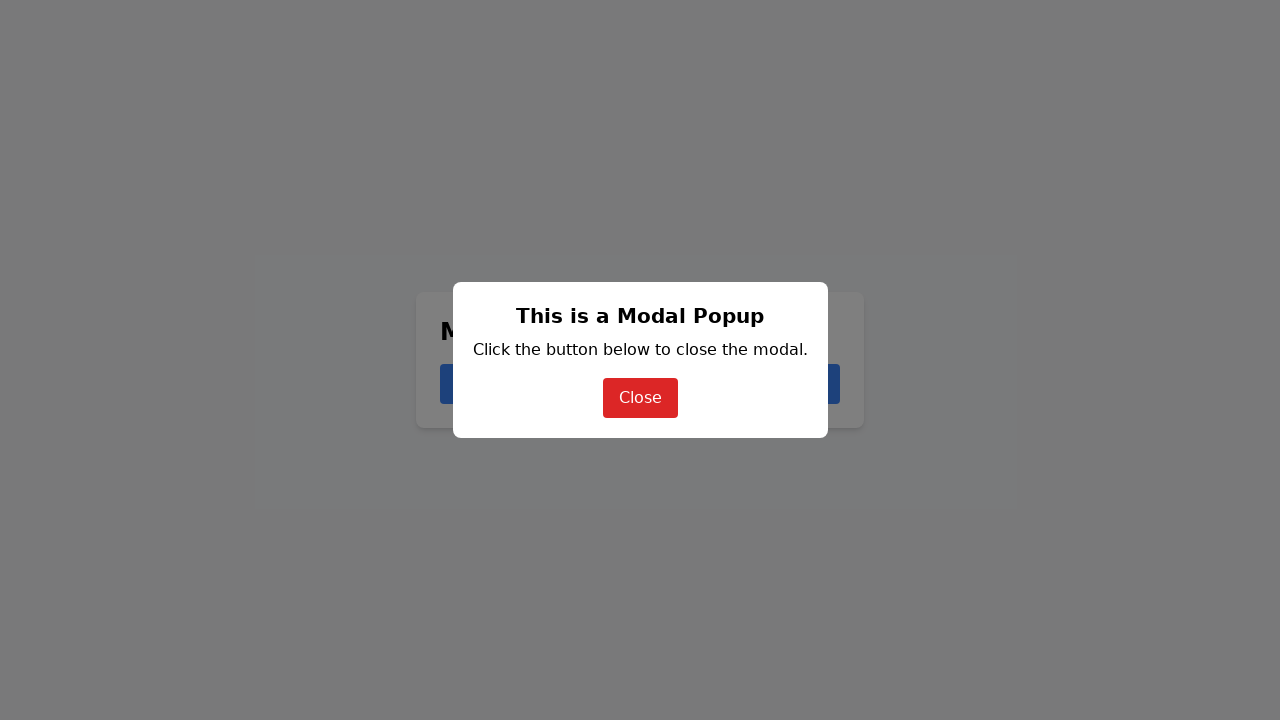

Clicked 'Close' button in modal at (640, 398) on xpath=//button[text()='Close']
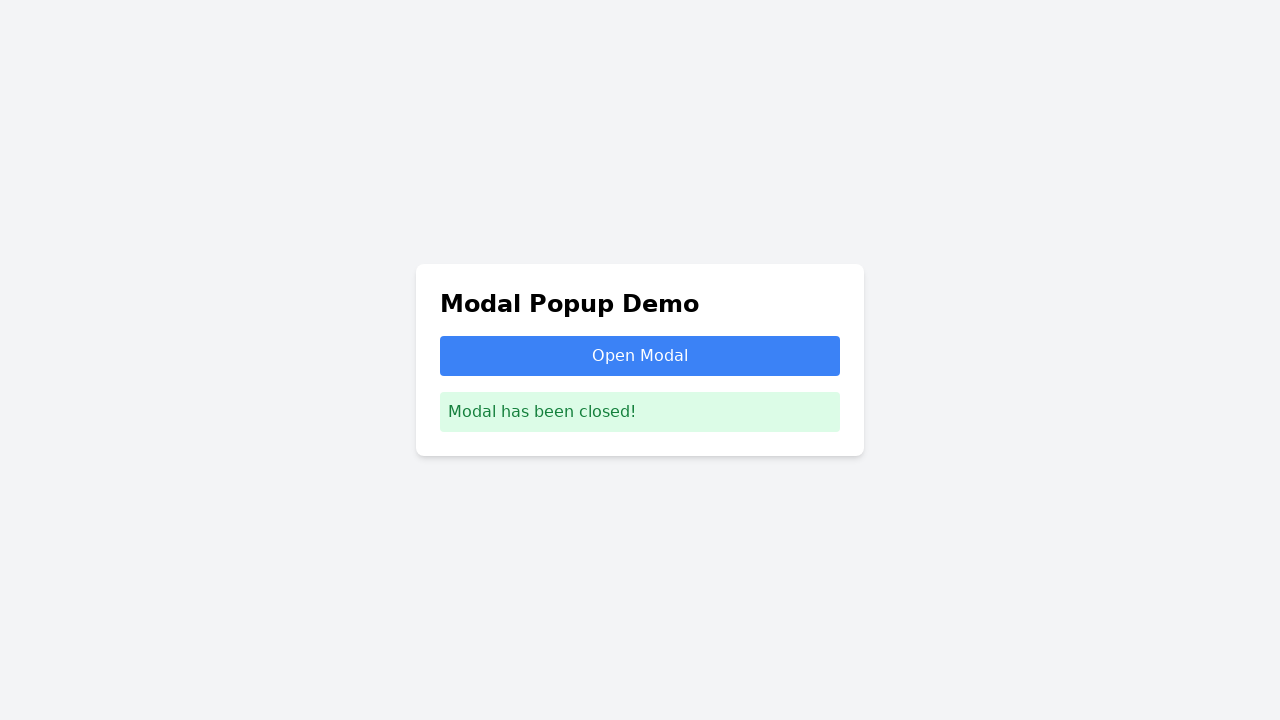

Waited for modal to disappear
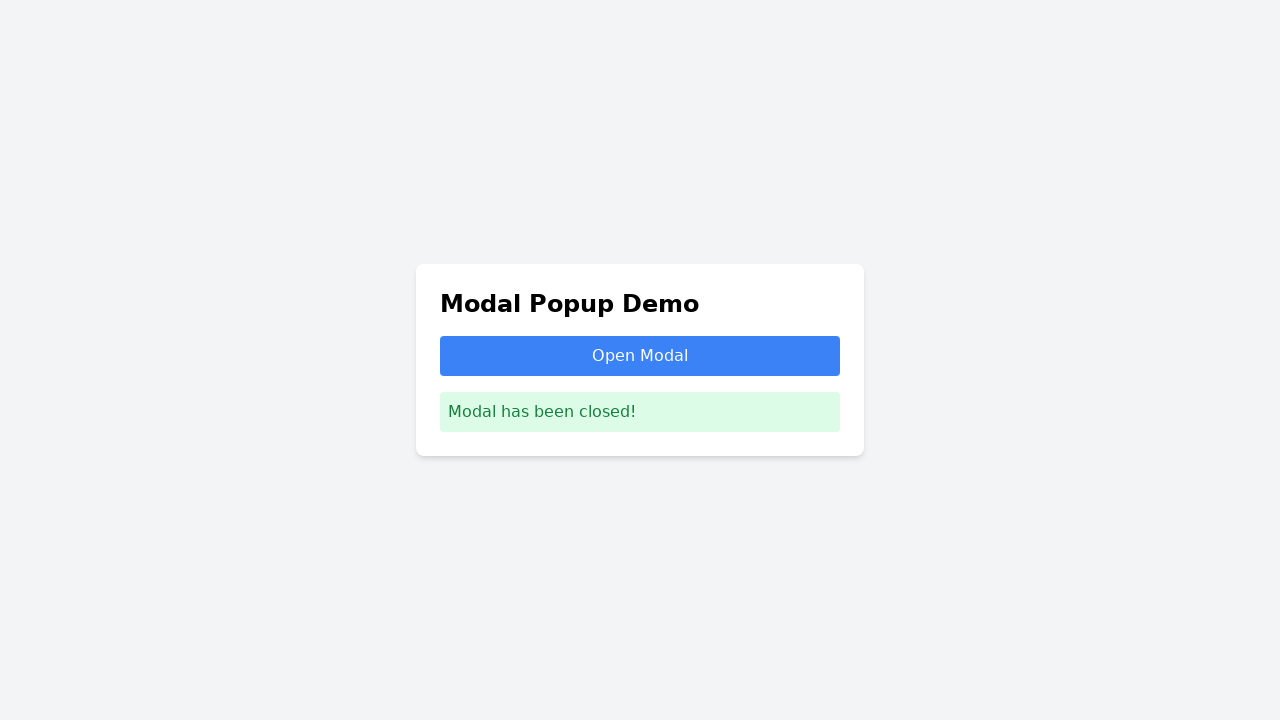

Confirmed modal is no longer visible
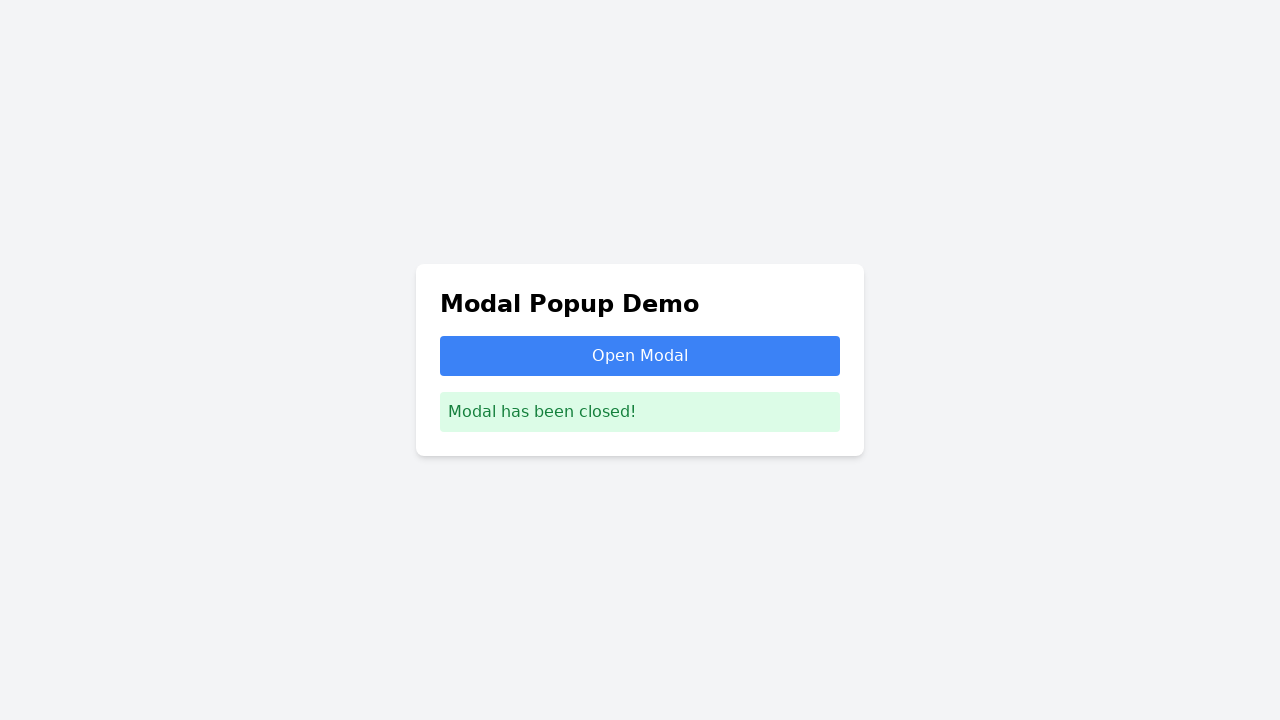

Success message appeared and is visible
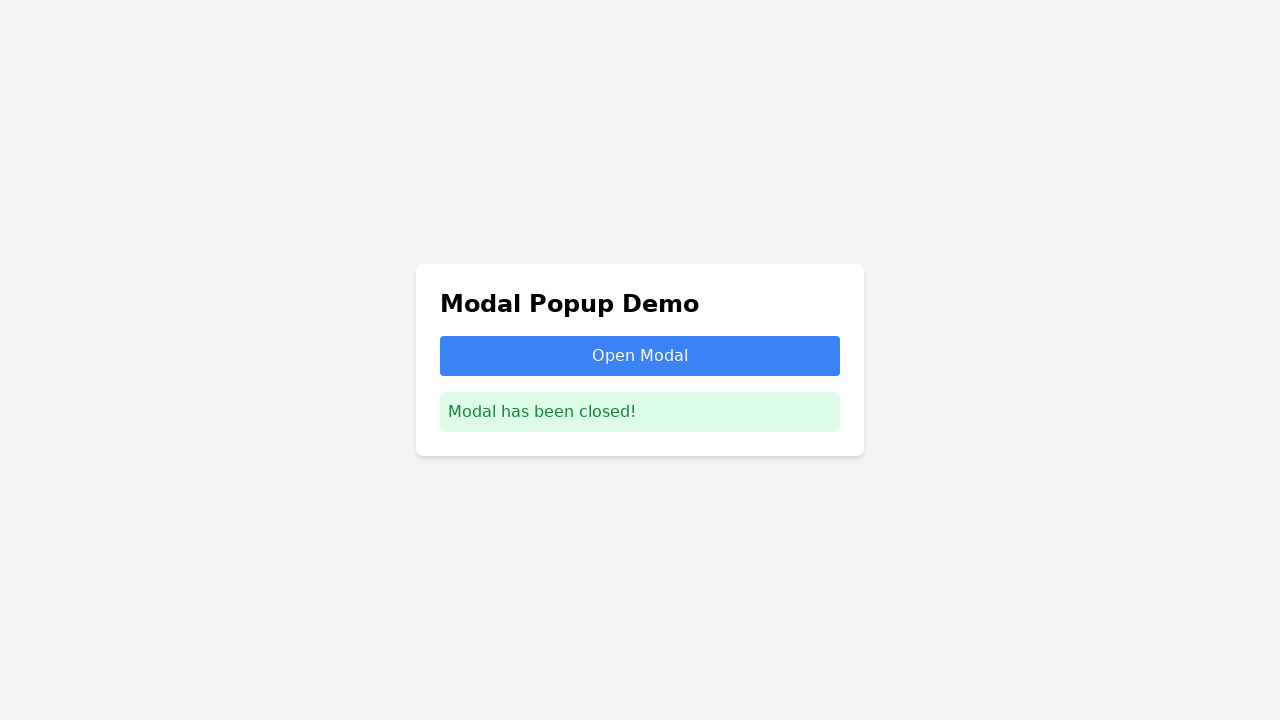

Verified success message text is 'Modal has been closed!'
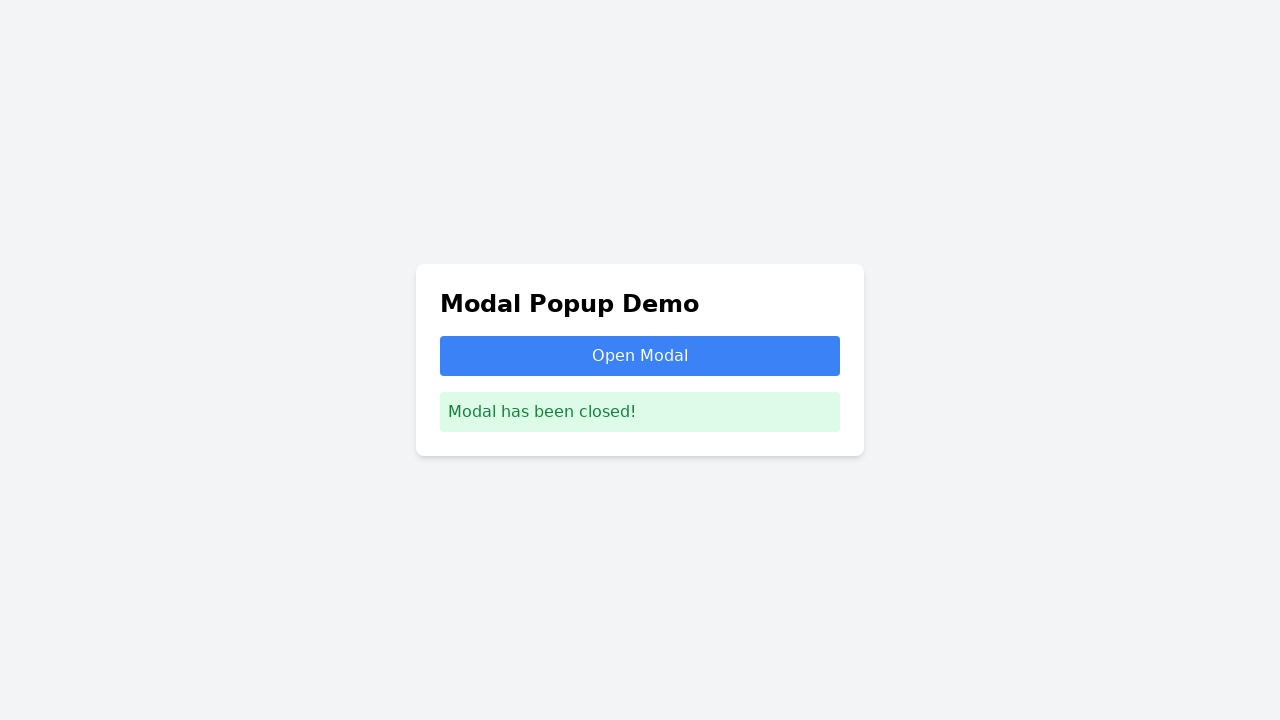

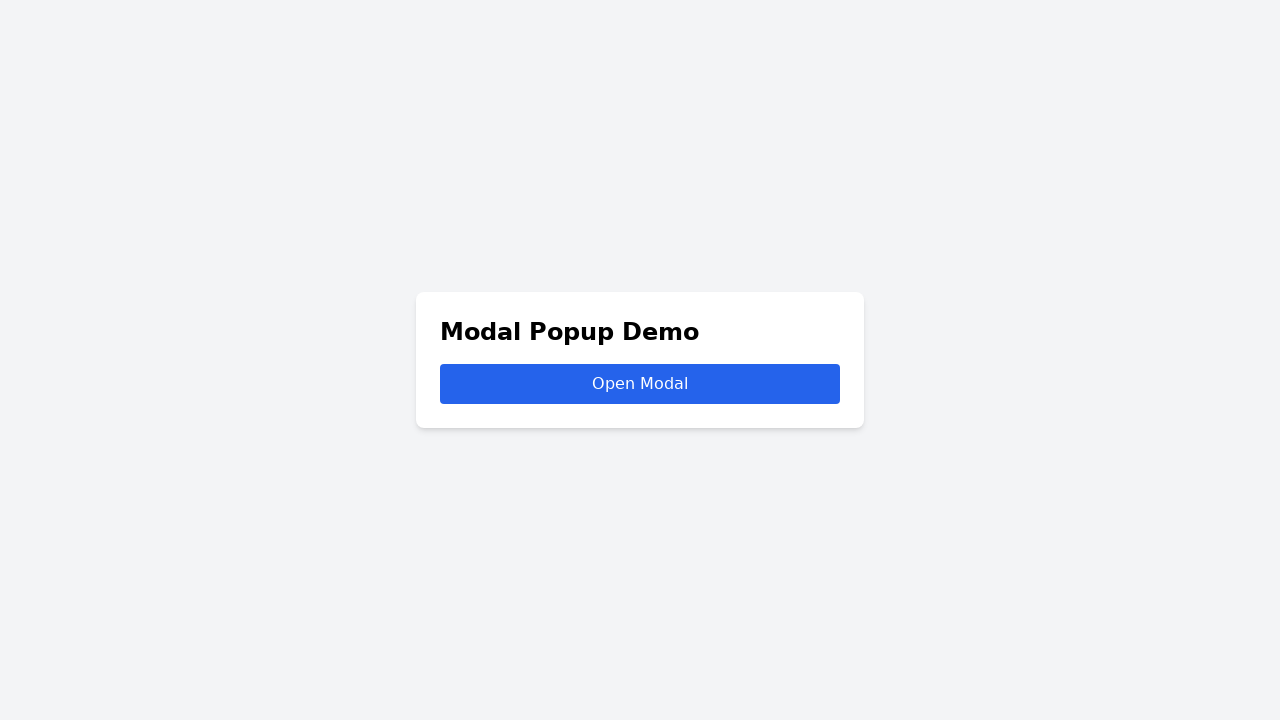